Tests dynamic loading functionality by navigating to the Dynamic Loading section, clicking on Example 2, clicking the Start button, and verifying that content appears after loading.

Starting URL: https://the-internet.herokuapp.com

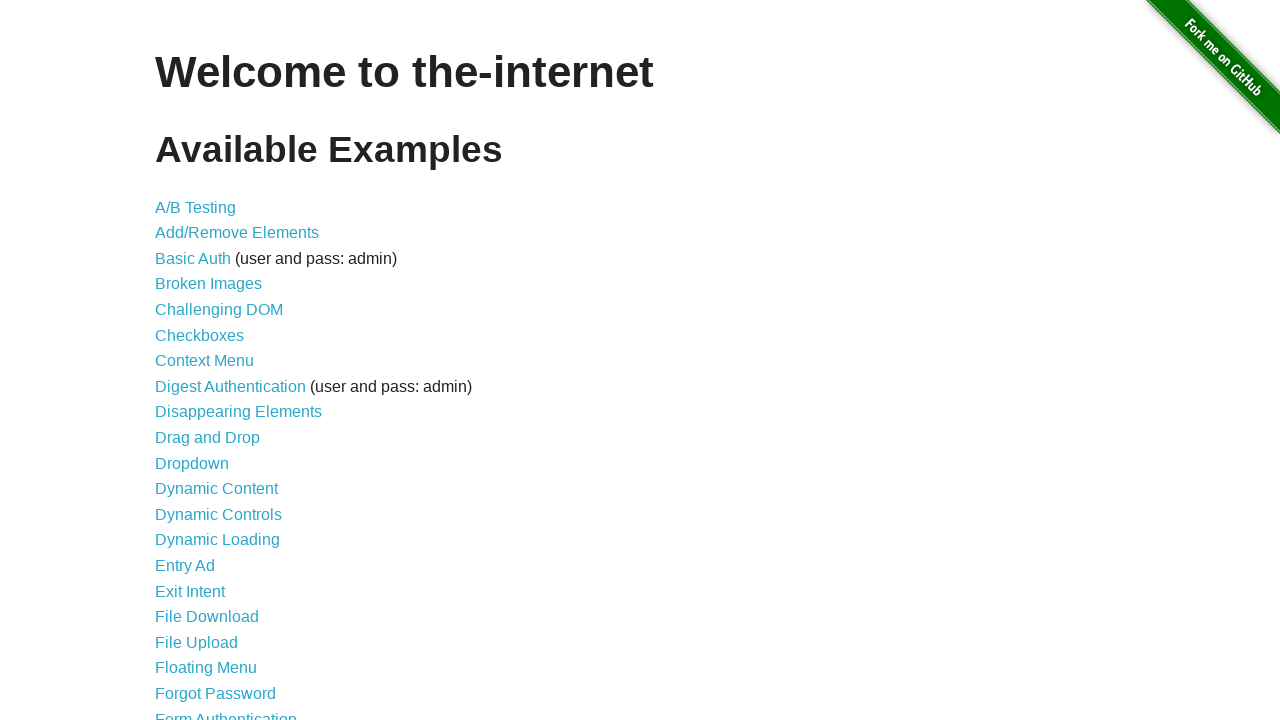

Clicked on 'Dynamic Loading' link at (218, 540) on text=Dynamic Loading
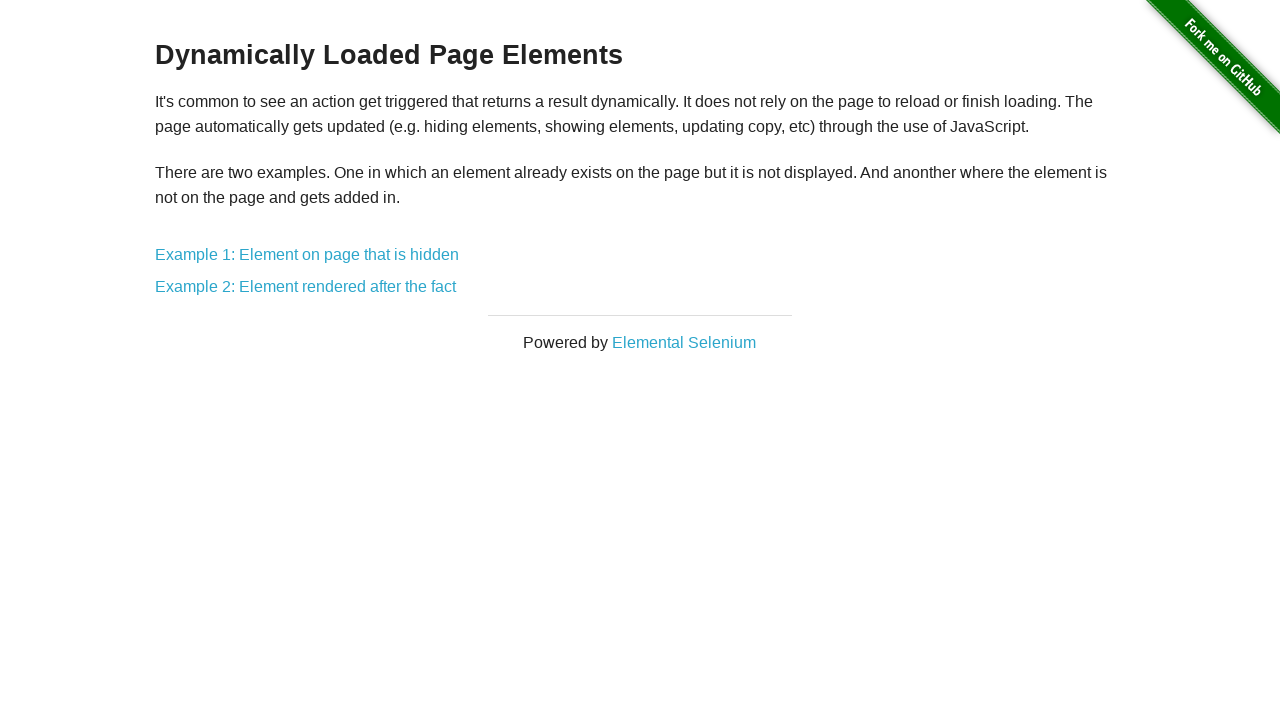

Example 2 link appeared on the page
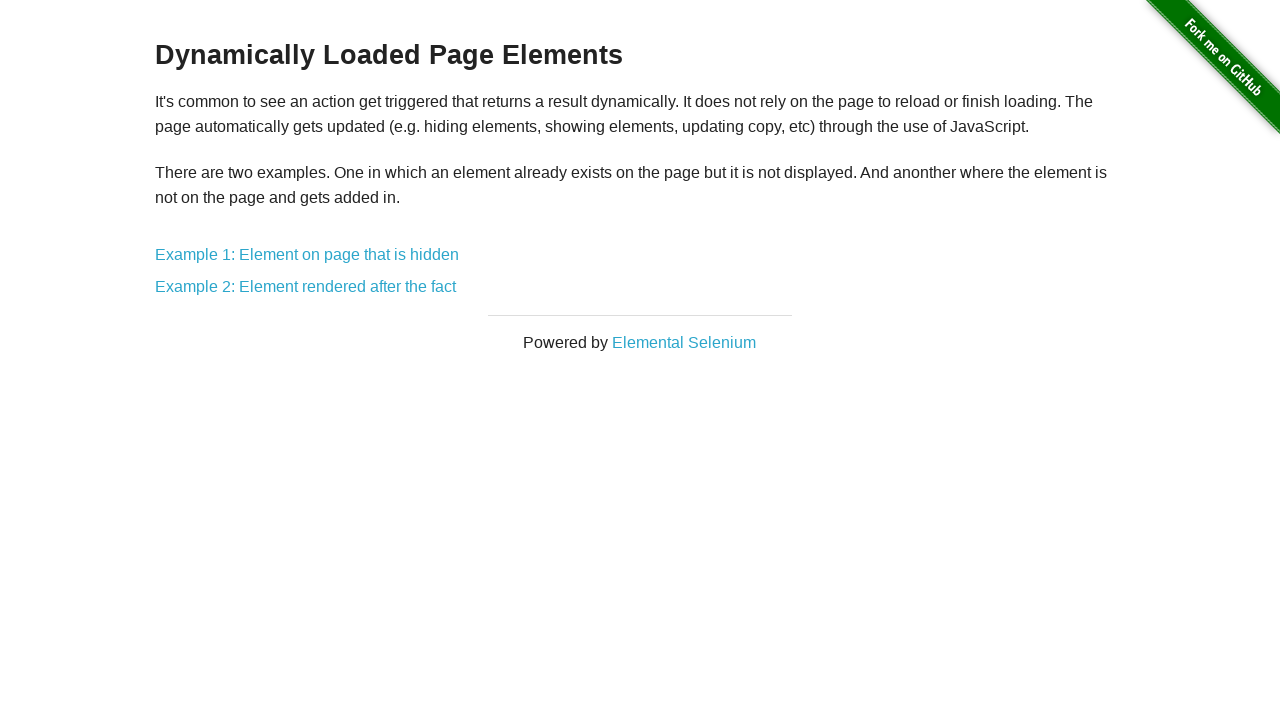

Clicked on 'Example 2: Element rendered after the fact' link at (306, 287) on a[href='/dynamic_loading/2']
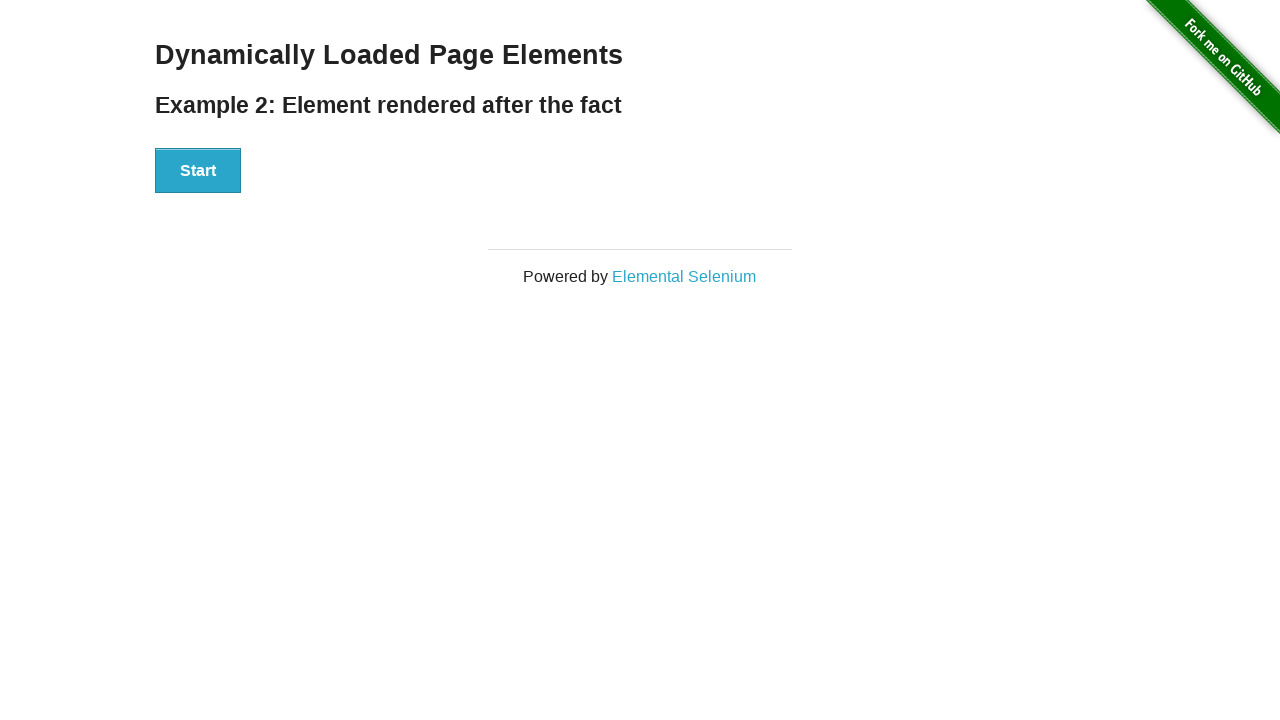

H3 heading element loaded on the page
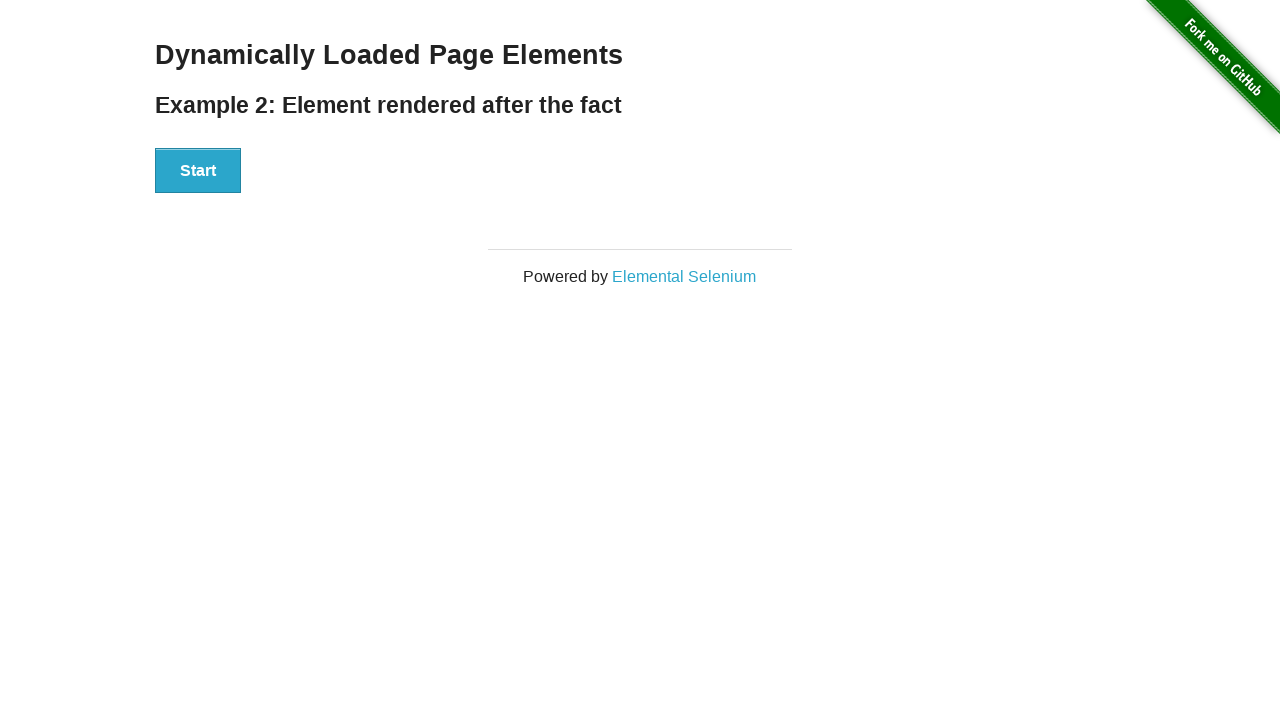

H4 heading element loaded on the page
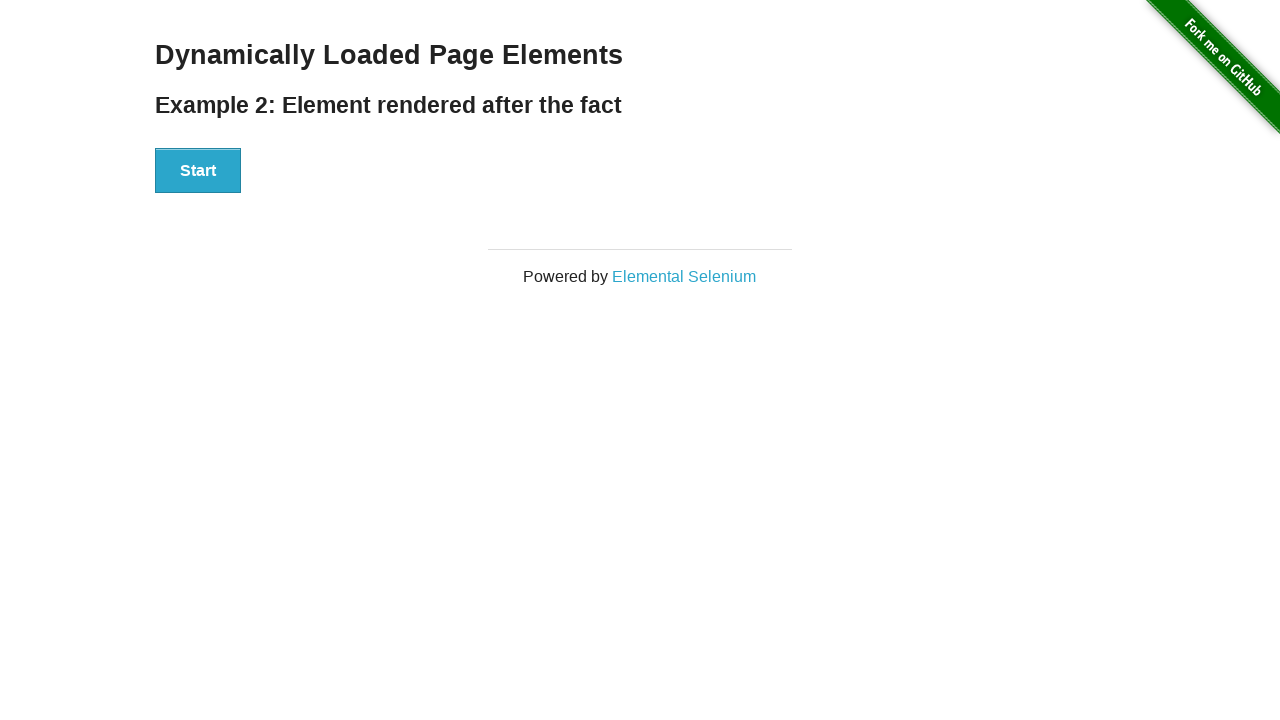

Start button appeared on the page
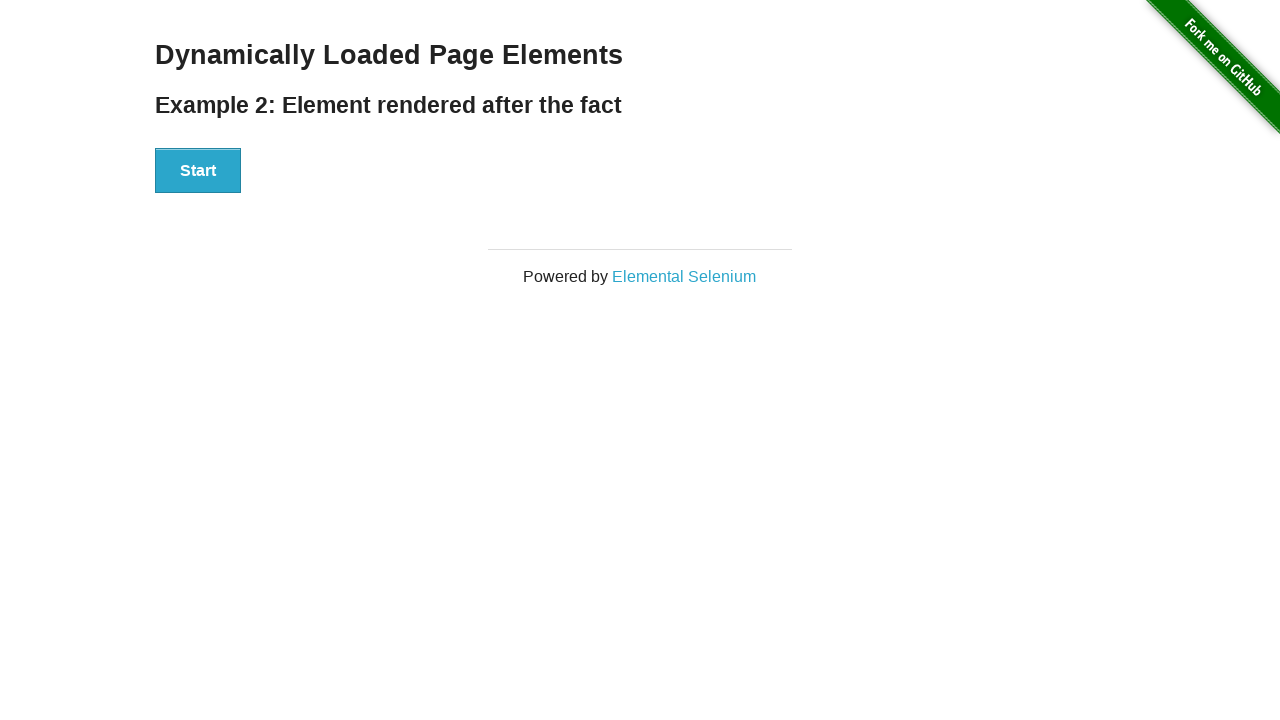

Clicked the Start button to initiate dynamic loading at (198, 171) on #start button
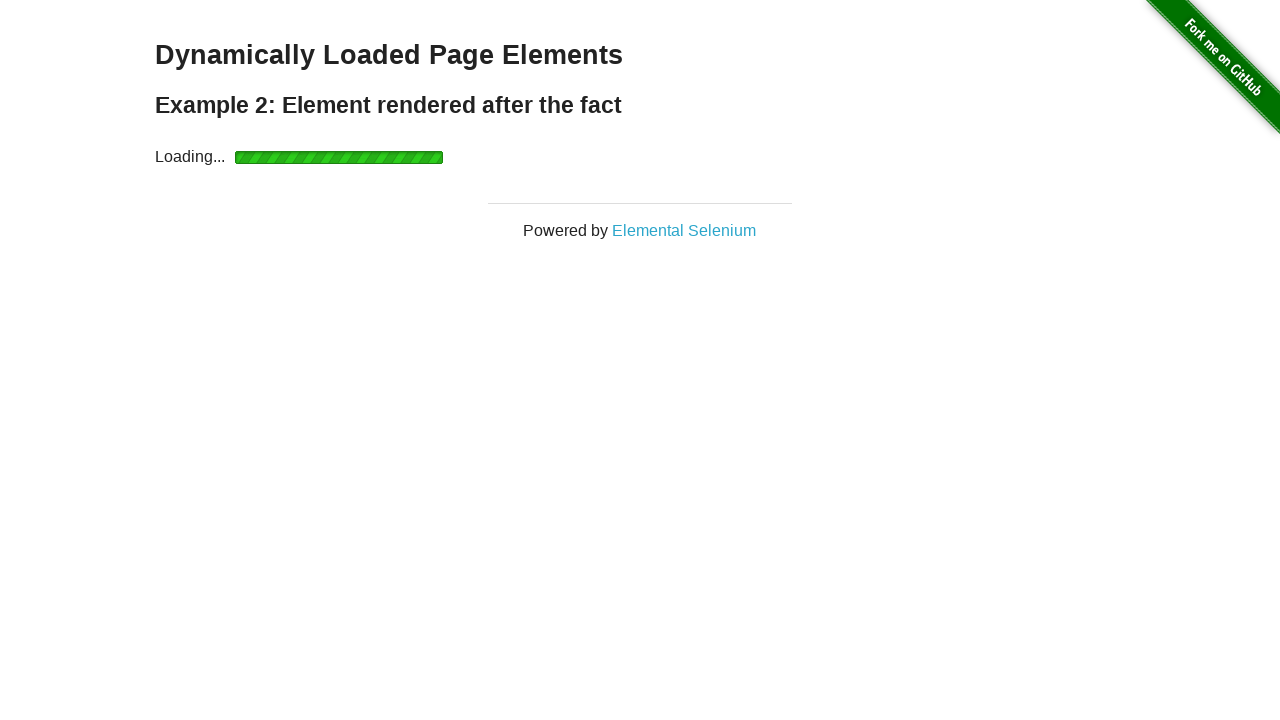

Content loaded successfully - finish message appeared after dynamic loading
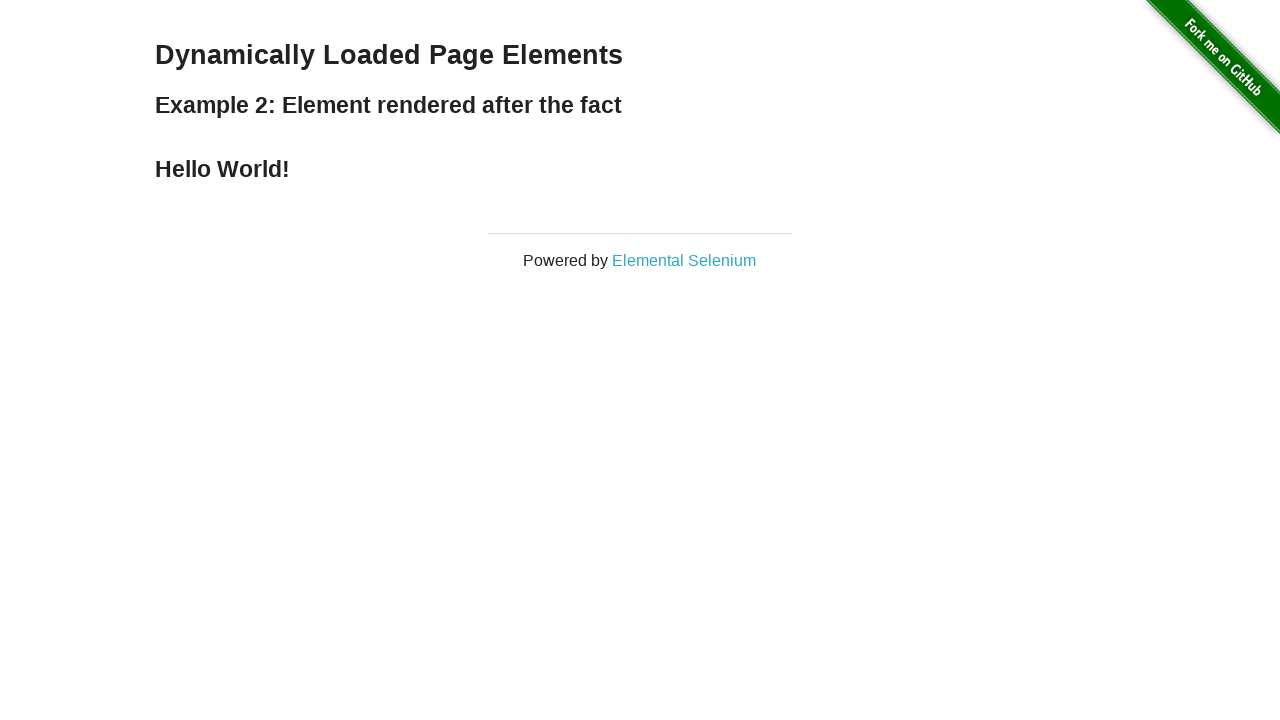

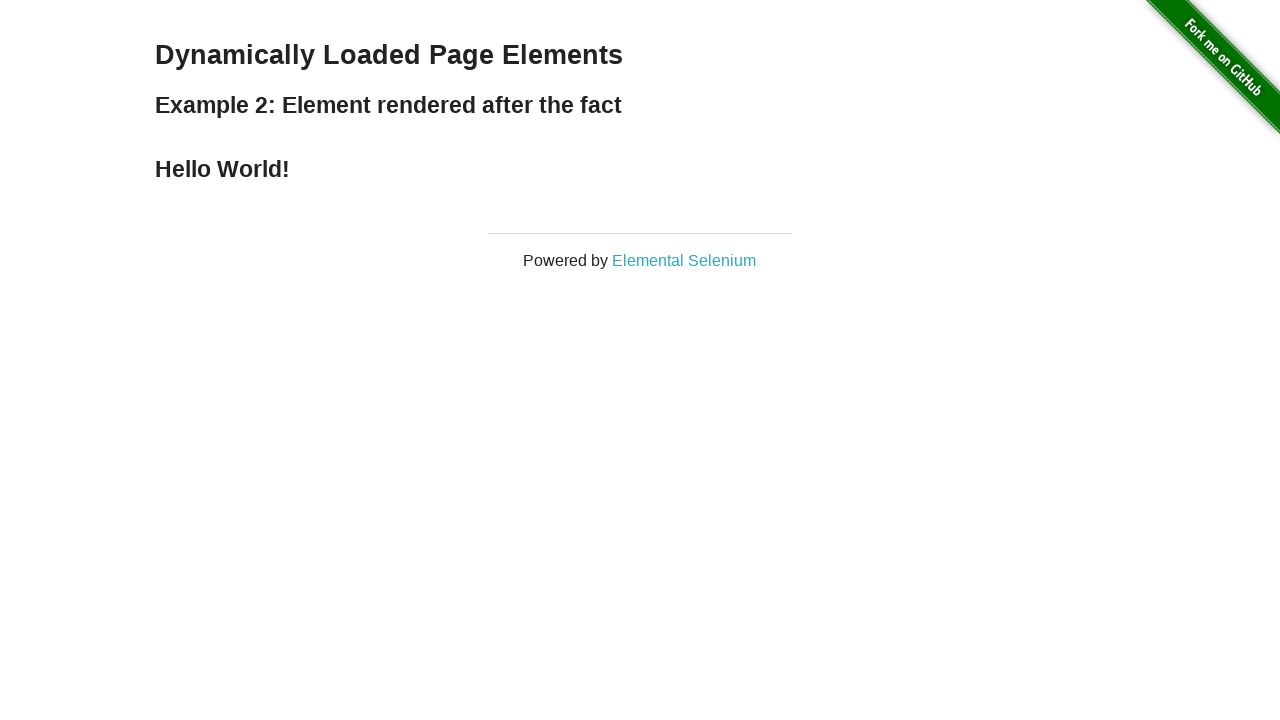